Tests that a todo item is removed if edited to an empty string

Starting URL: https://demo.playwright.dev/todomvc

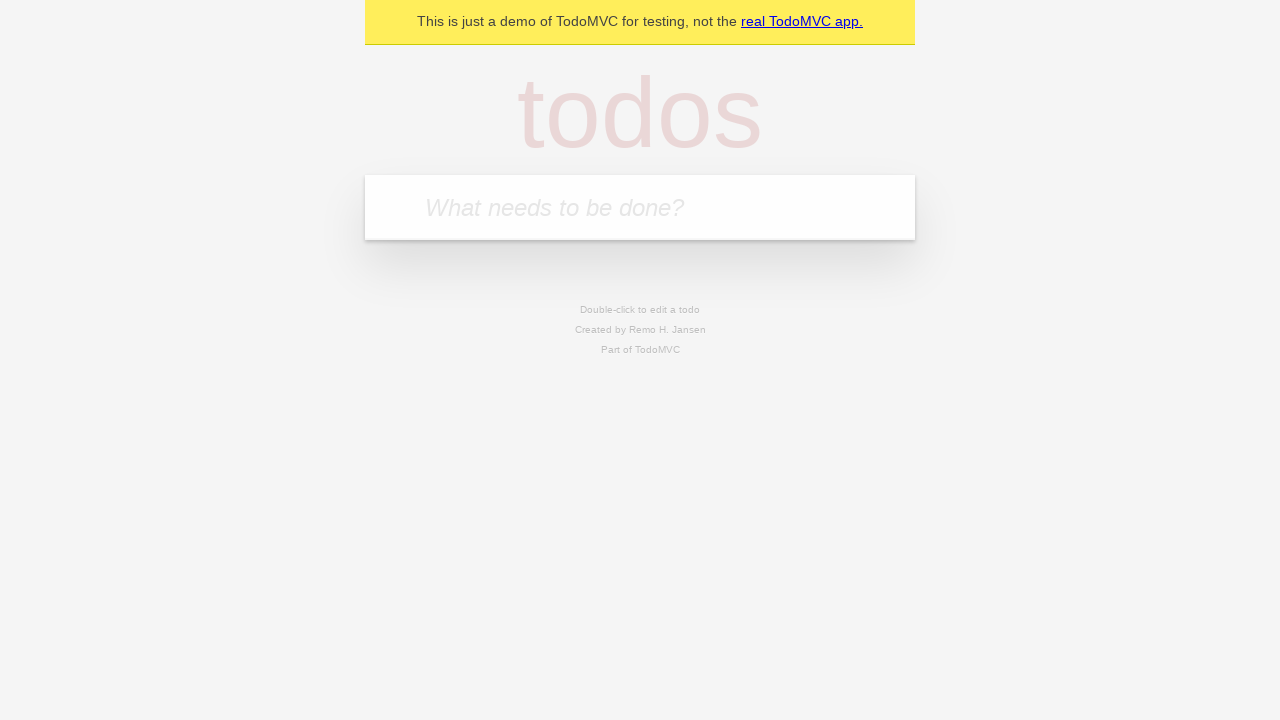

Filled todo input with 'buy some cheese' on internal:attr=[placeholder="What needs to be done?"i]
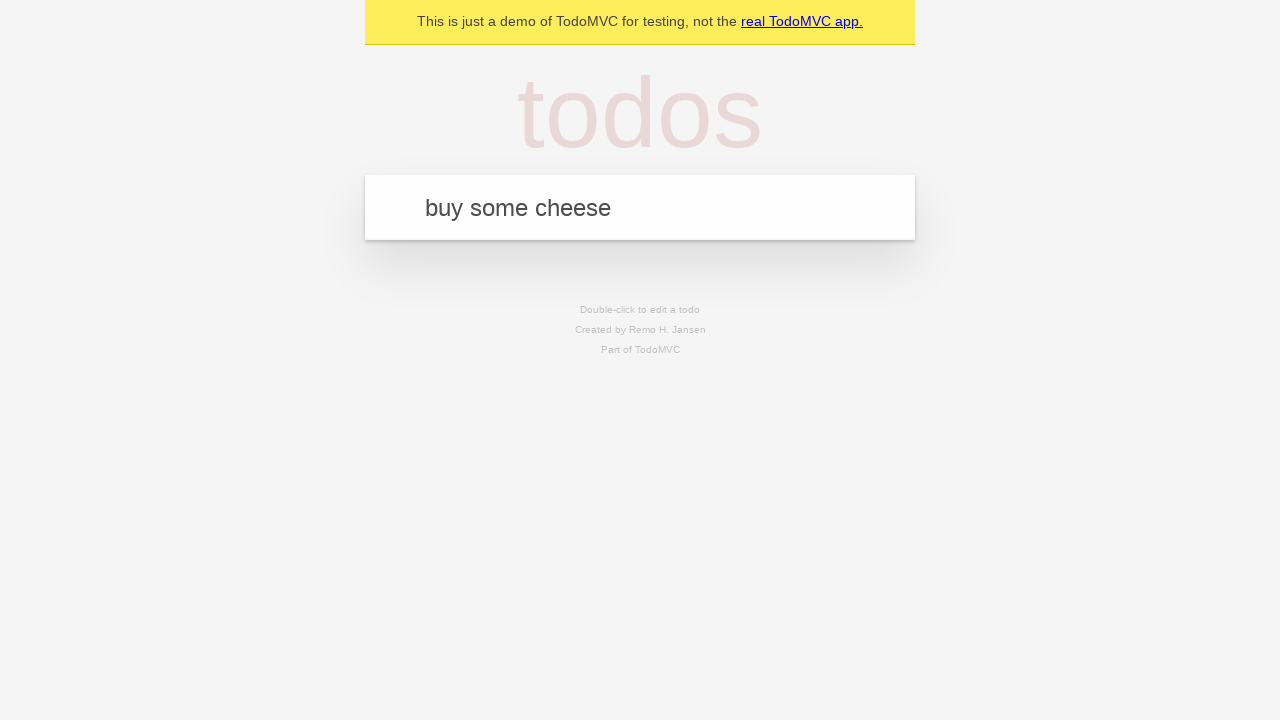

Pressed Enter to add first todo on internal:attr=[placeholder="What needs to be done?"i]
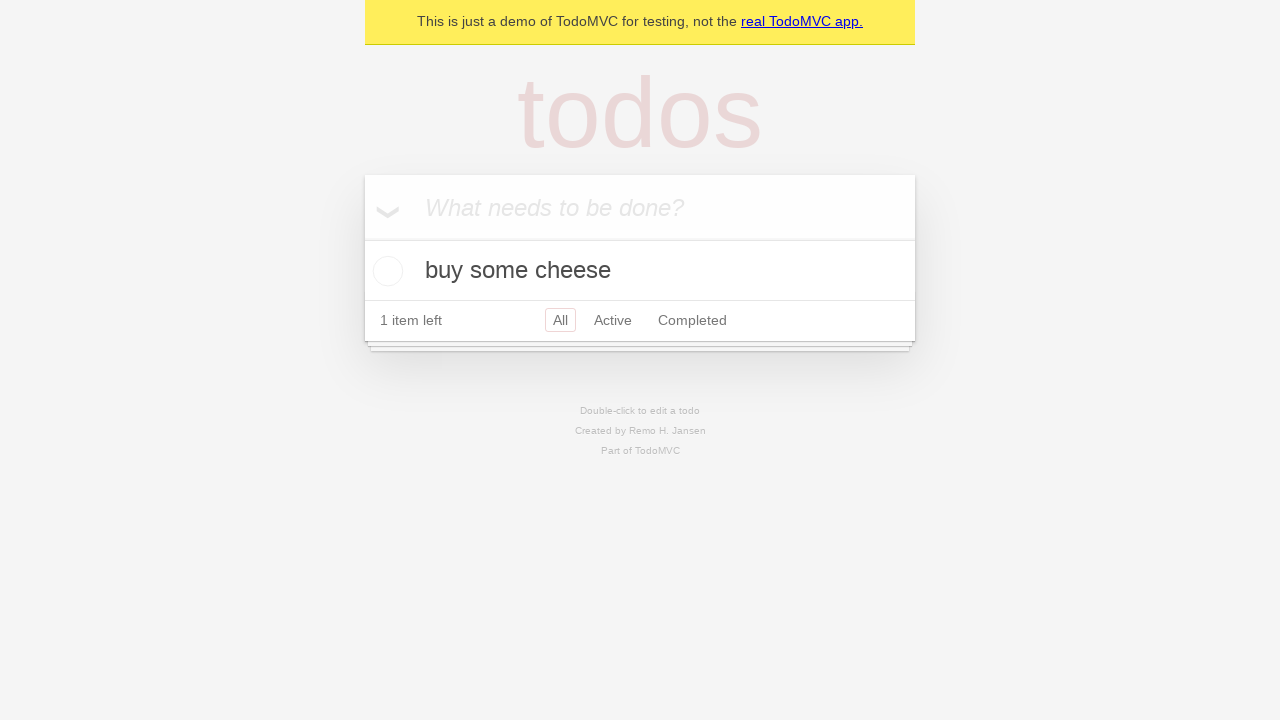

Filled todo input with 'feed the cat' on internal:attr=[placeholder="What needs to be done?"i]
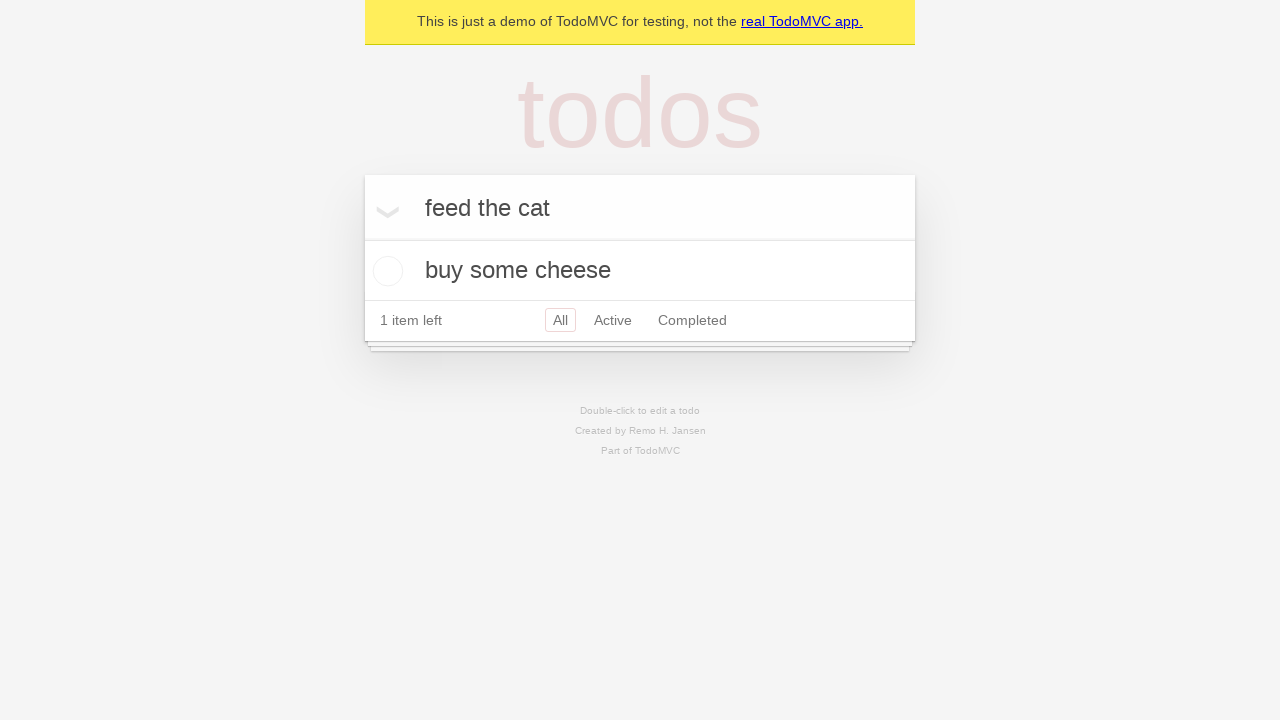

Pressed Enter to add second todo on internal:attr=[placeholder="What needs to be done?"i]
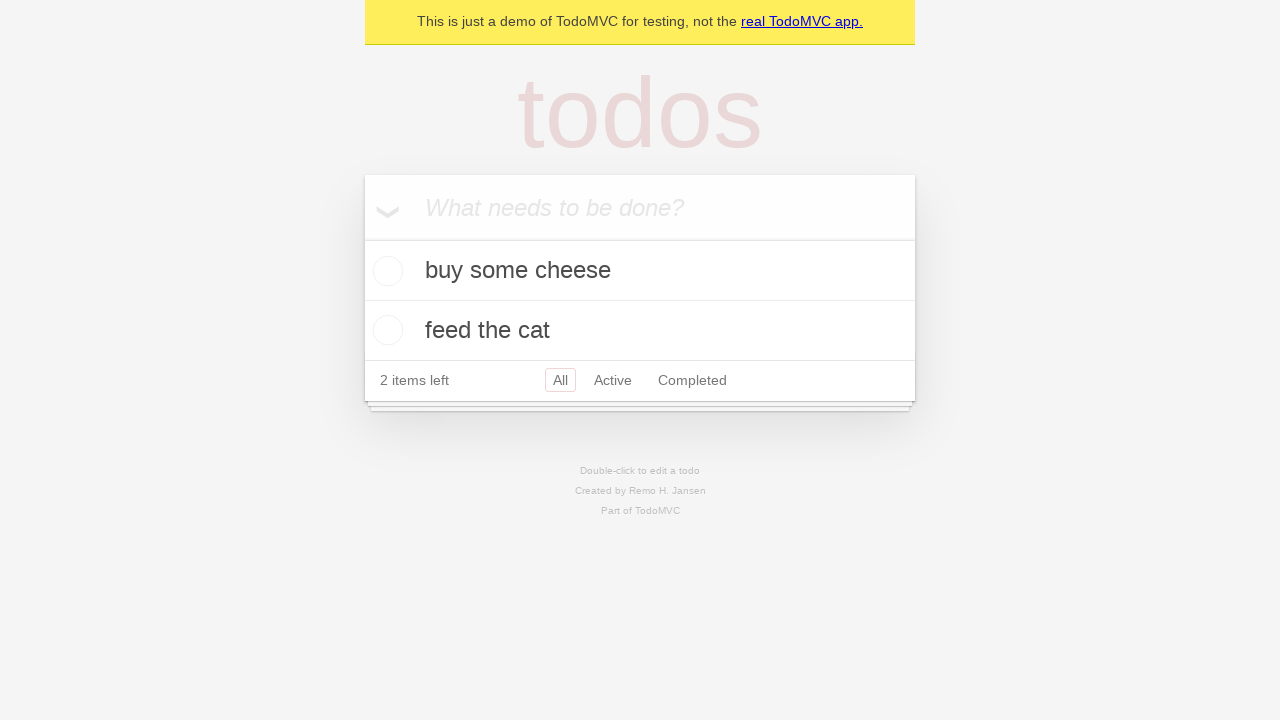

Filled todo input with 'book a doctors appointment' on internal:attr=[placeholder="What needs to be done?"i]
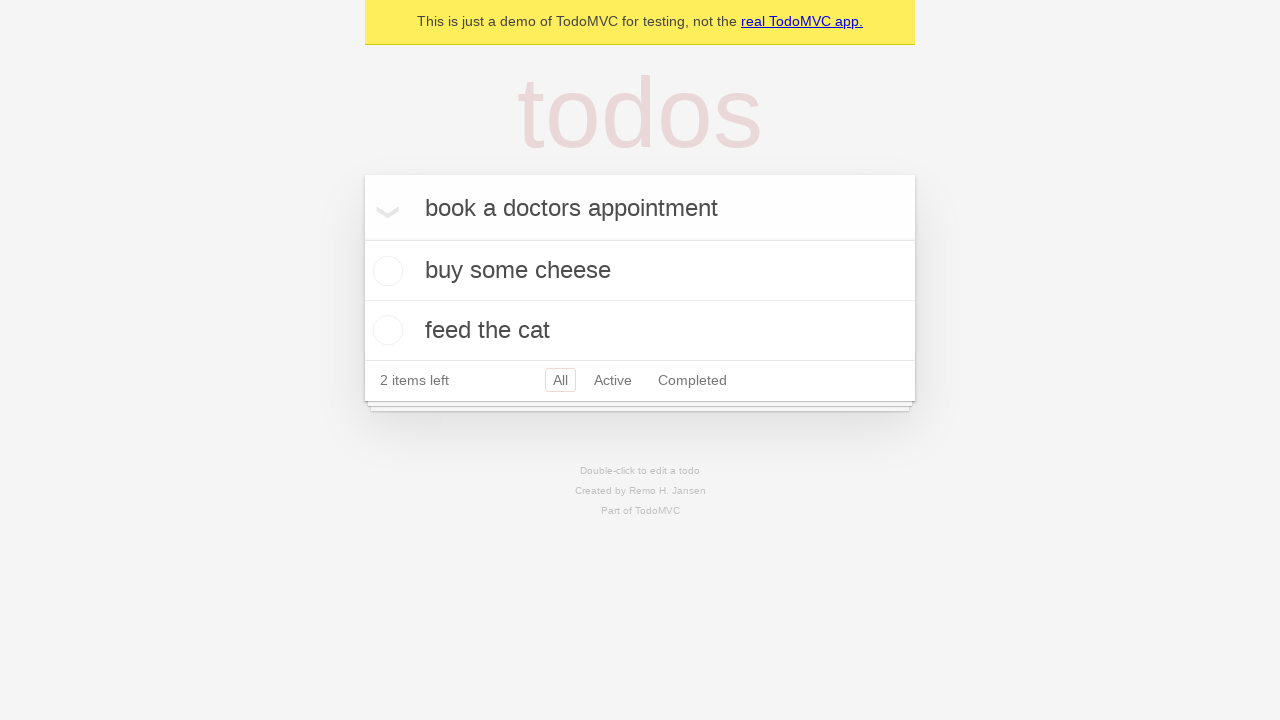

Pressed Enter to add third todo on internal:attr=[placeholder="What needs to be done?"i]
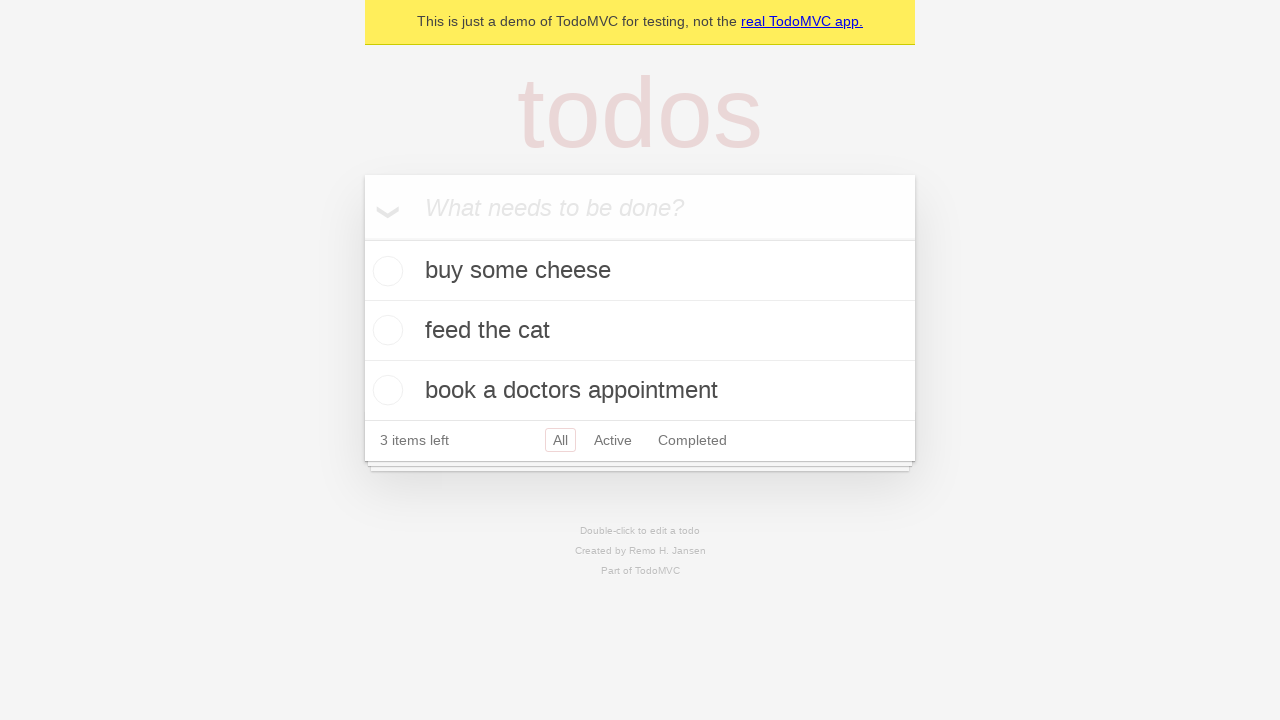

Double-clicked second todo item to enter edit mode at (640, 331) on internal:testid=[data-testid="todo-item"s] >> nth=1
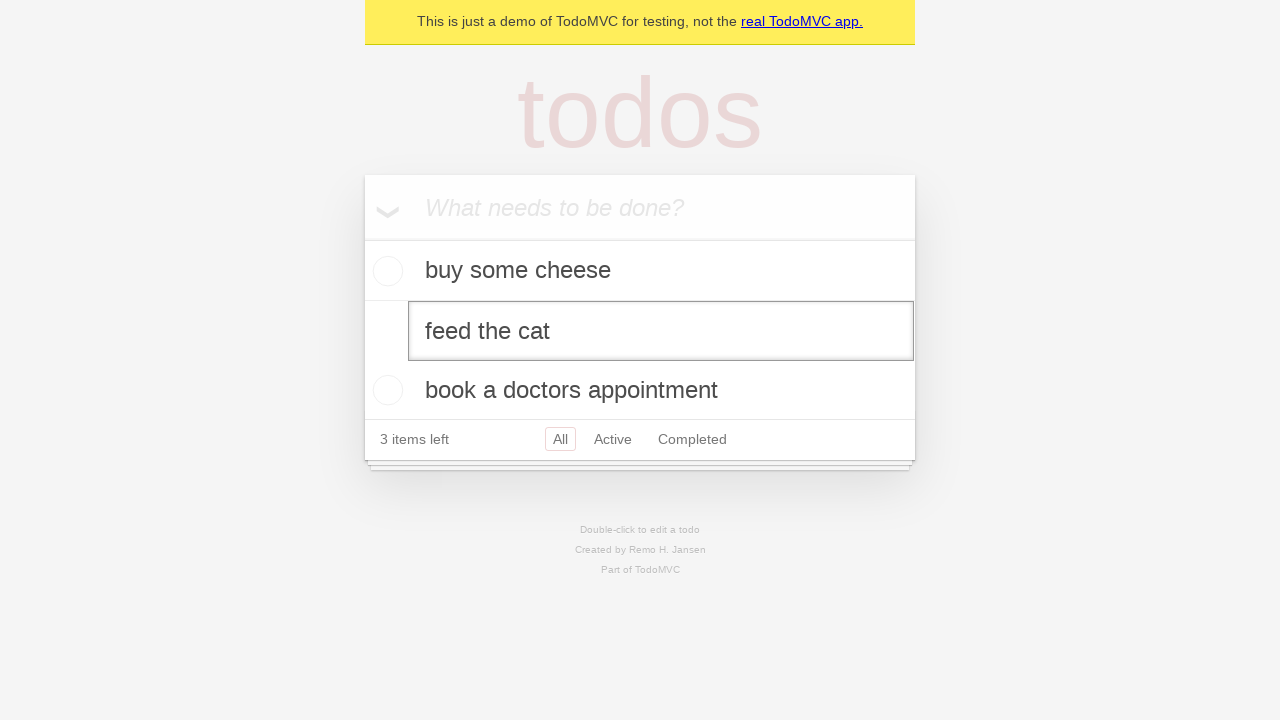

Cleared text in edit field to empty string on internal:testid=[data-testid="todo-item"s] >> nth=1 >> internal:role=textbox[nam
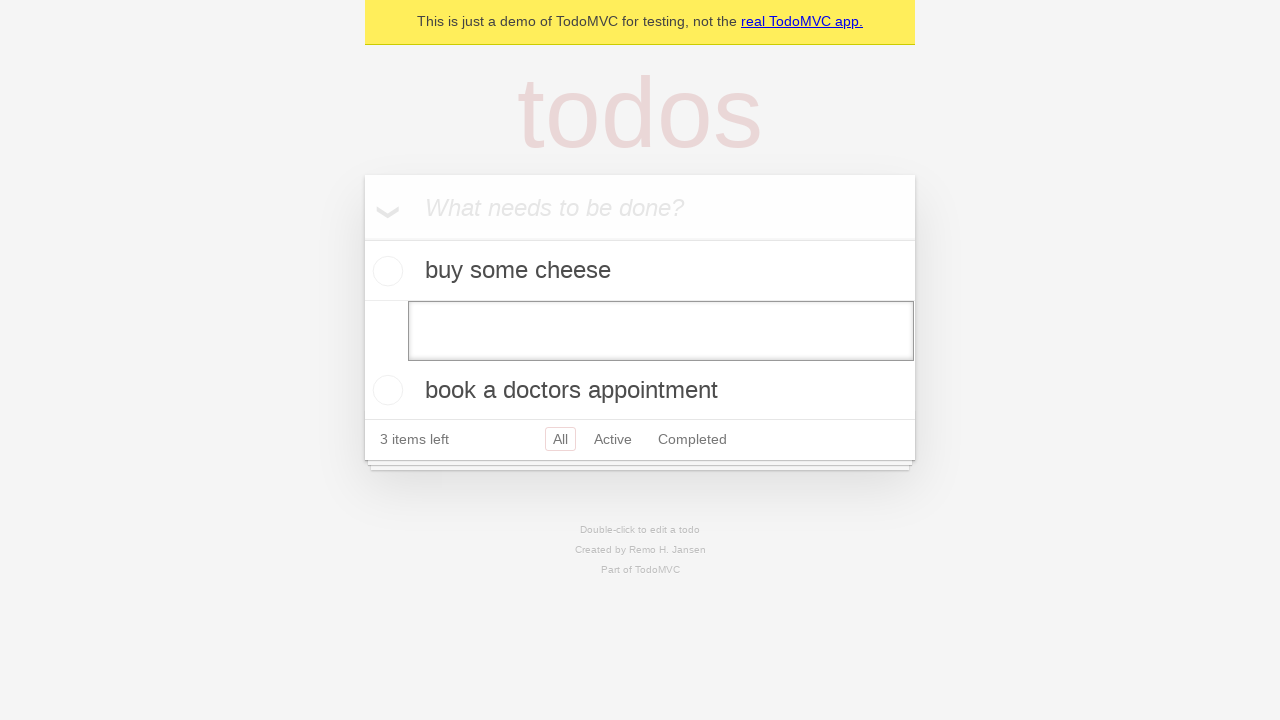

Pressed Enter to confirm empty edit, removing the todo item on internal:testid=[data-testid="todo-item"s] >> nth=1 >> internal:role=textbox[nam
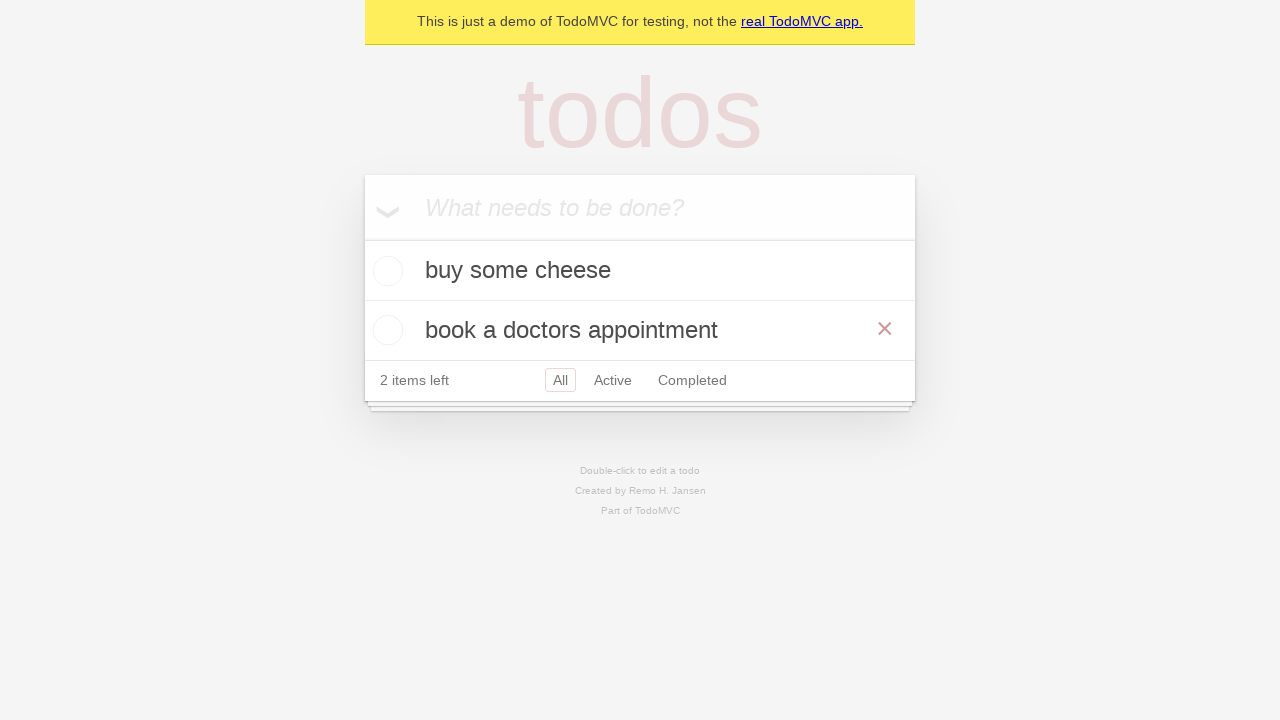

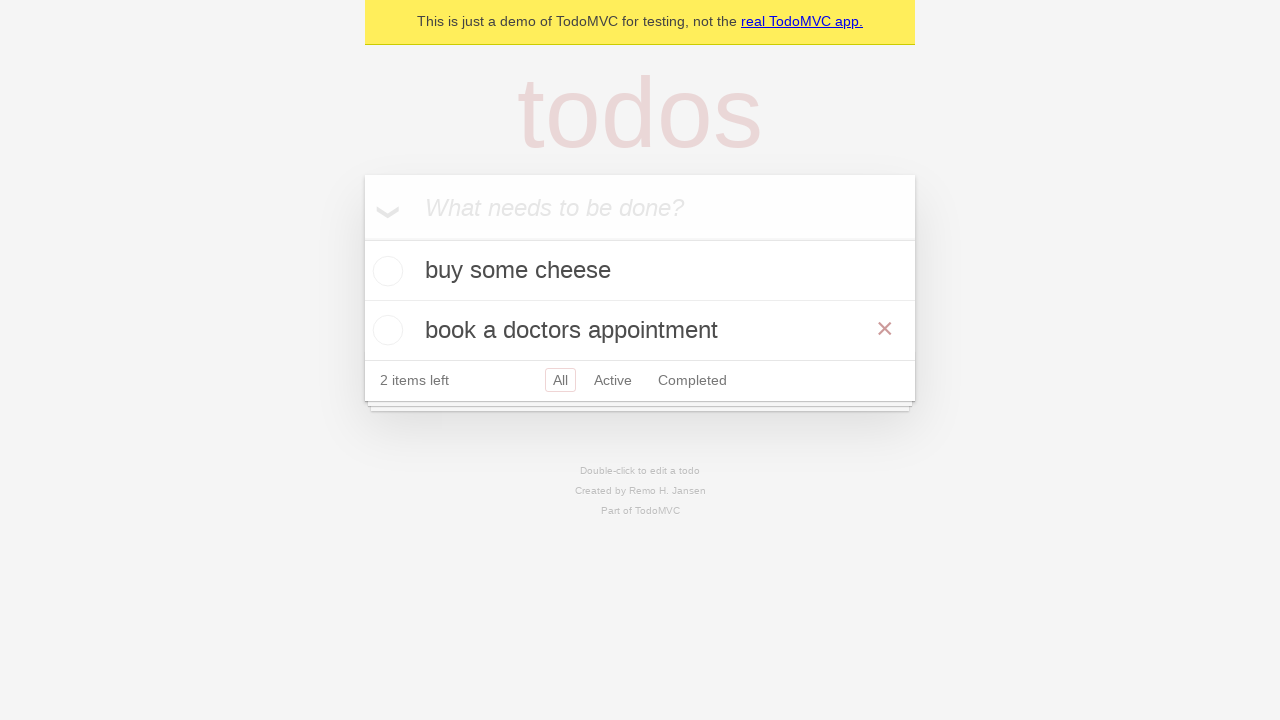